Navigates to the Apparel & Custom Wear page and verifies that icons below the title are visible and displayed.

Starting URL: https://www.glendale.com

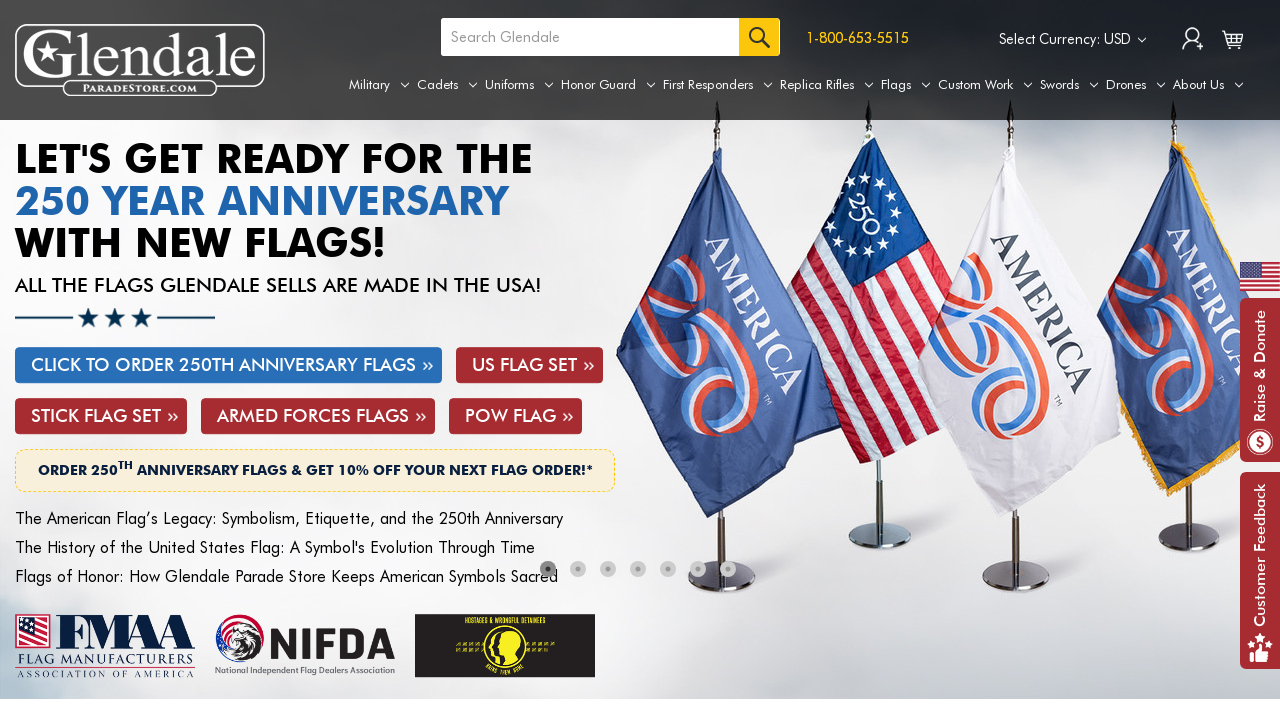

Hovered over Uniforms tab to reveal submenu at (519, 85) on a[aria-label='Uniforms']
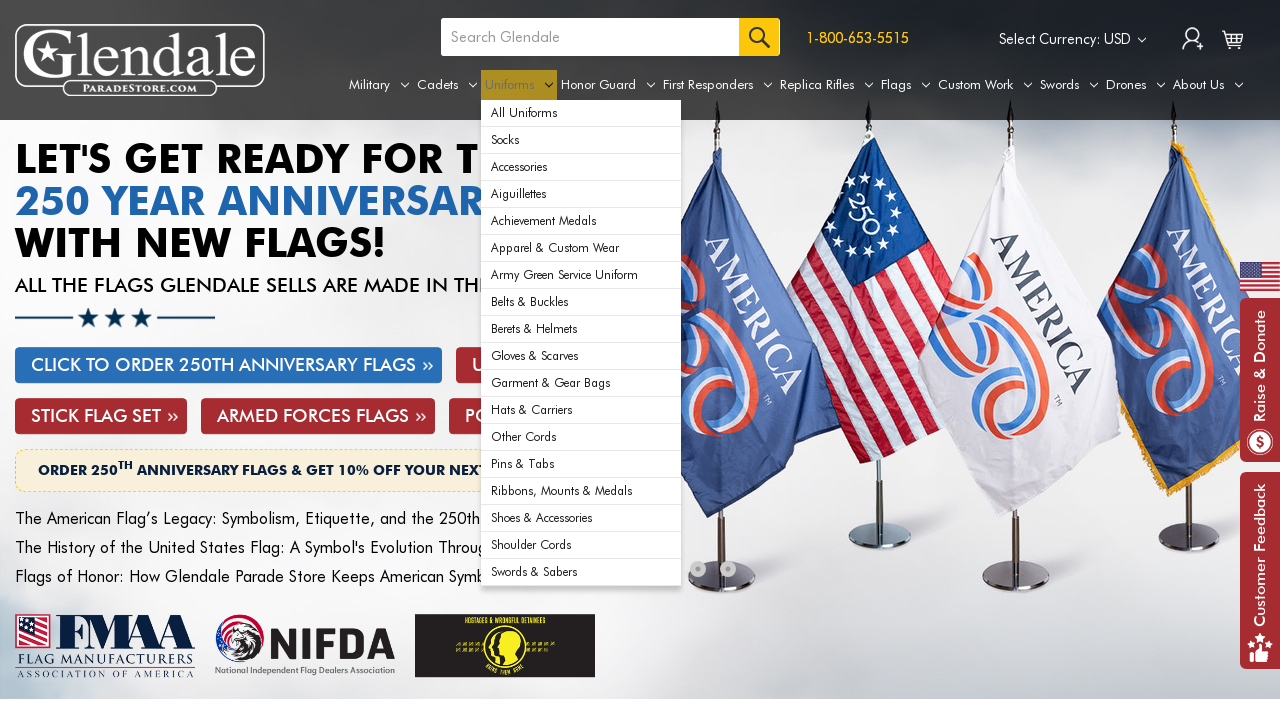

Clicked on Apparel & Custom Wear menu item at (581, 248) on xpath=//div[@id='navPages-29']/ul[@class='navPage-subMenu-list']/li[6]/a
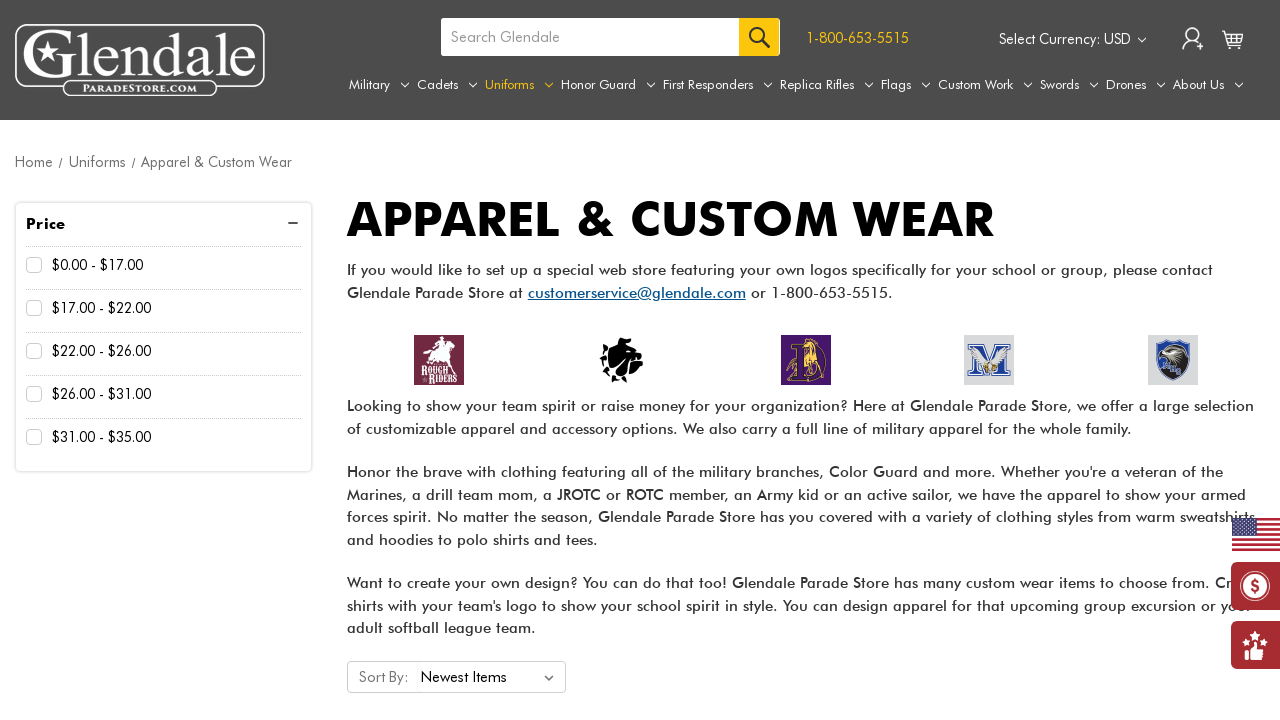

Icons below the title are visible and loaded
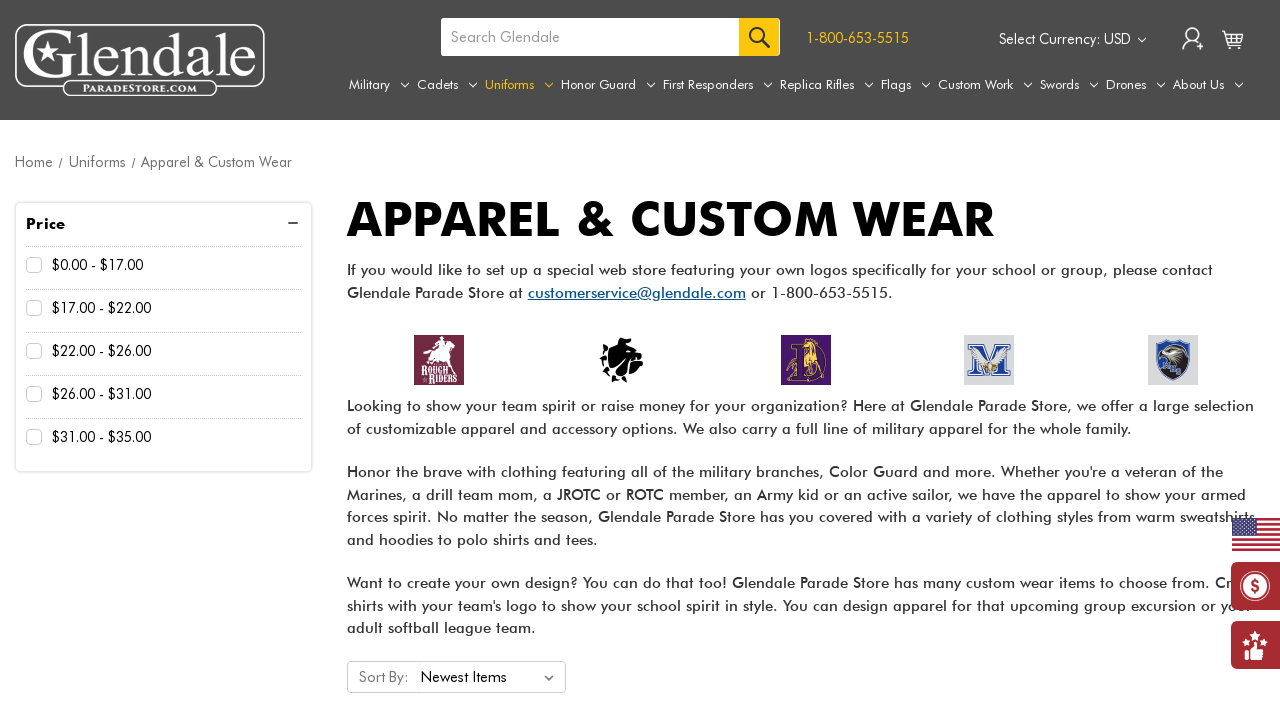

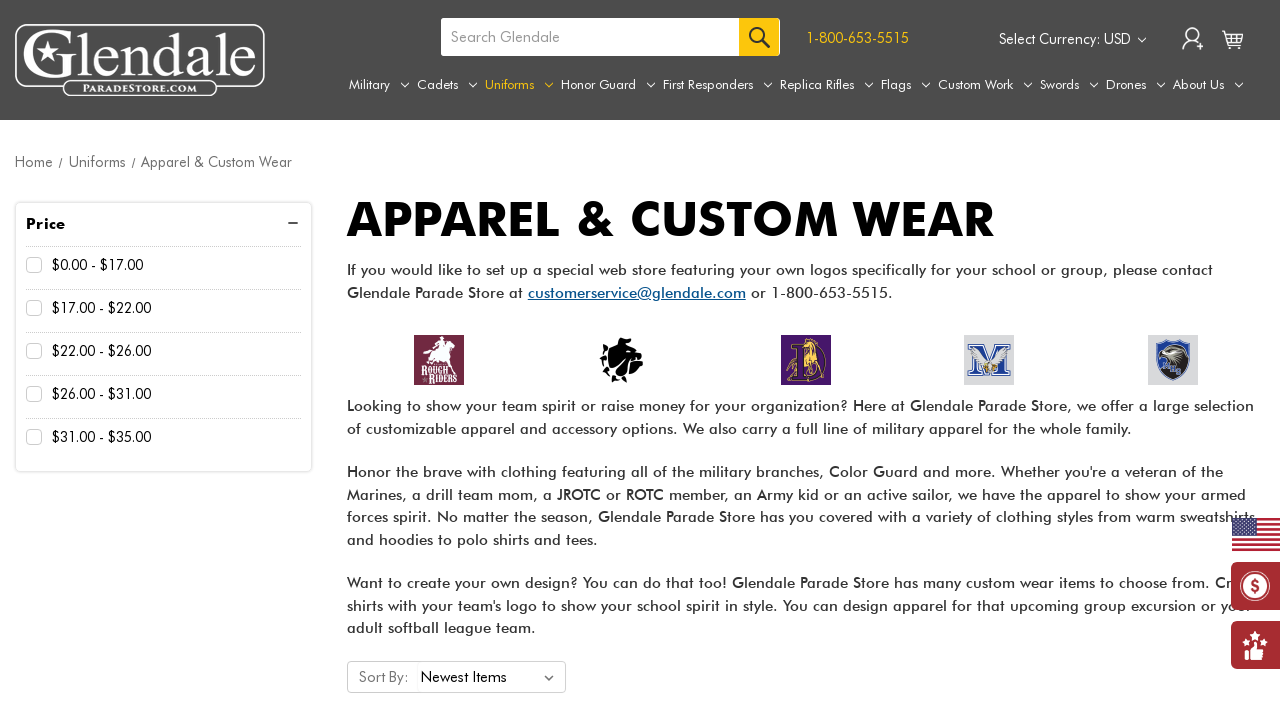